Navigates to the Greens Technology selenium course content page, scrolls to a specific section about Selenium trends, and takes a screenshot

Starting URL: http://greenstech.in/selenium-course-content.html

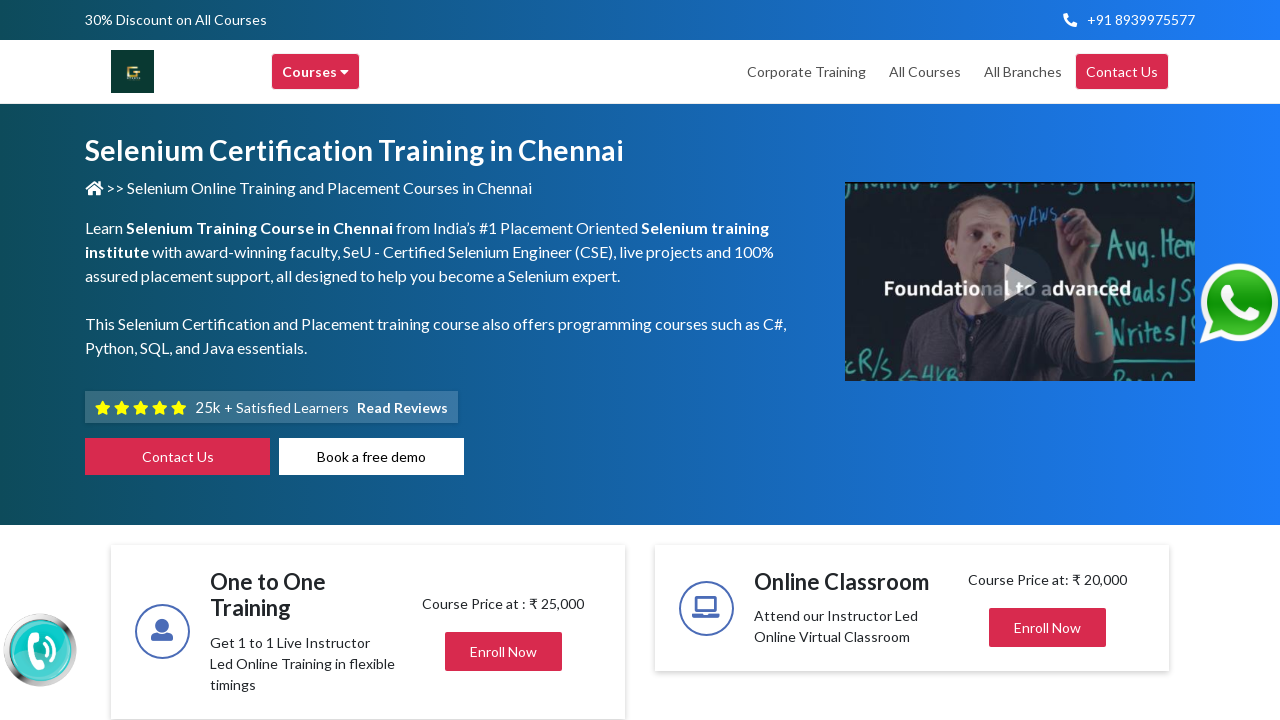

Located the 'Top Selenium Trends In 2020' element
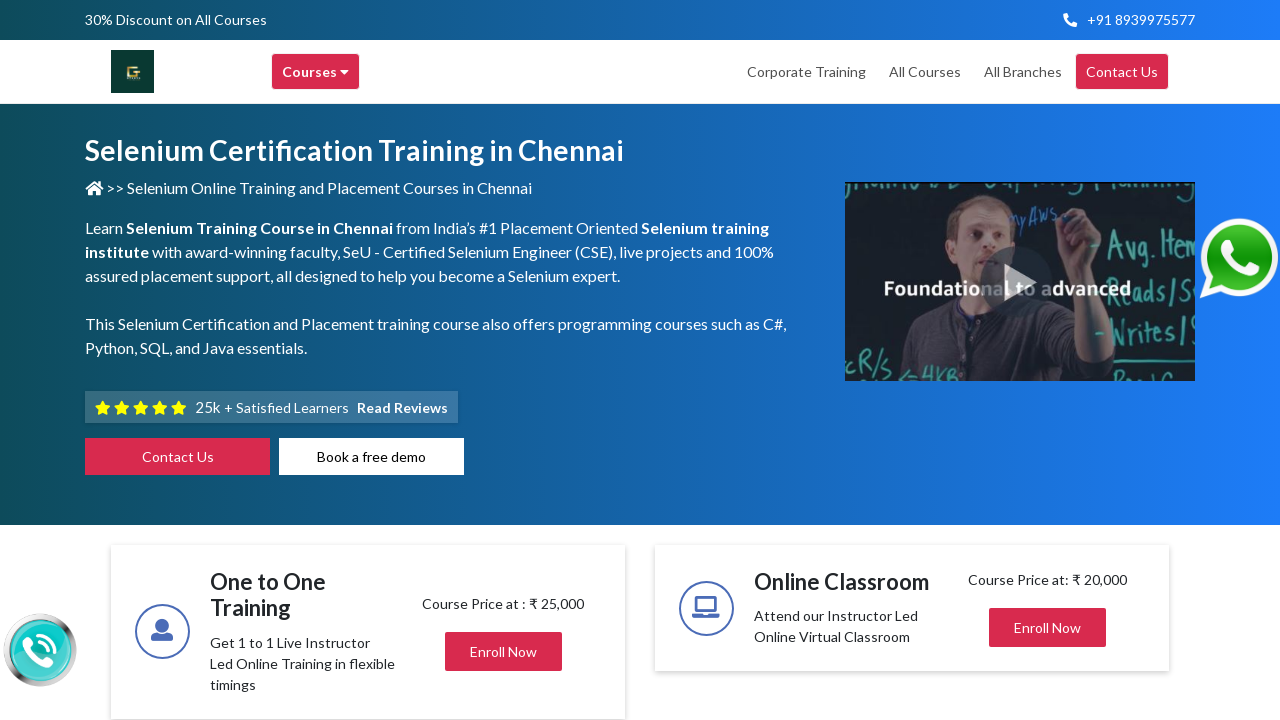

Scrolled to the 'Top Selenium Trends In 2020' section
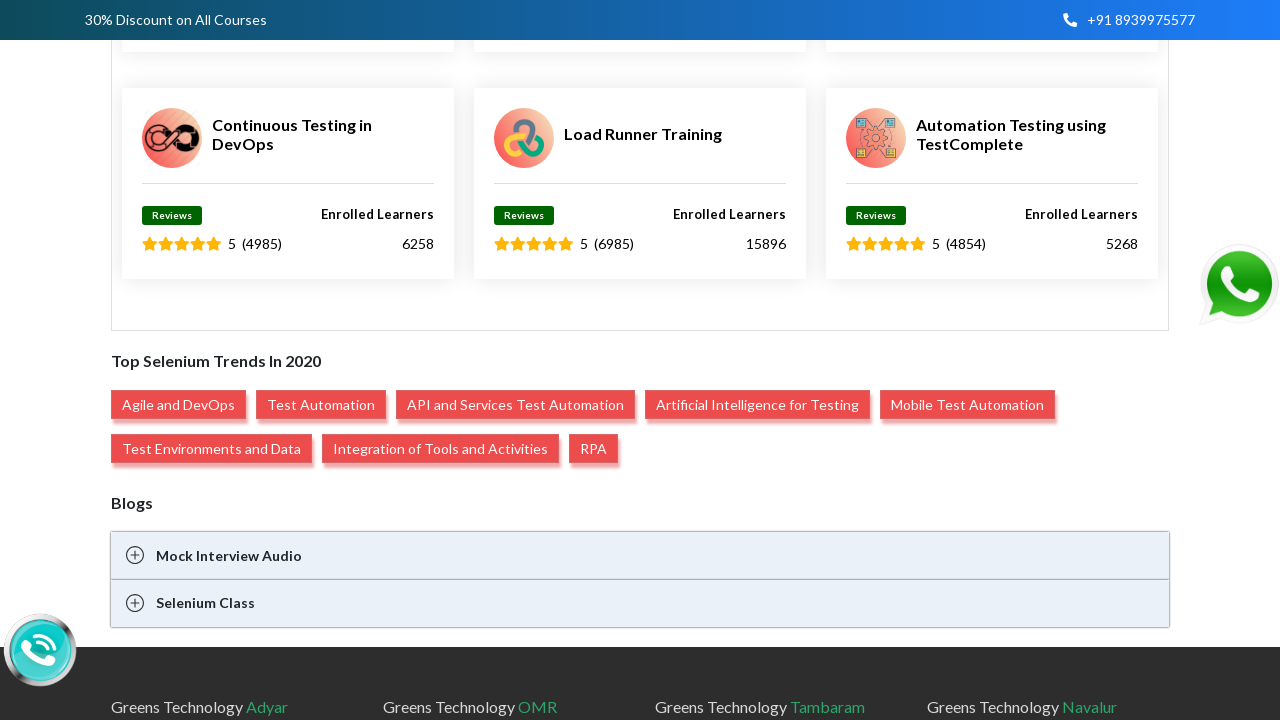

Captured screenshot of the Selenium trends section
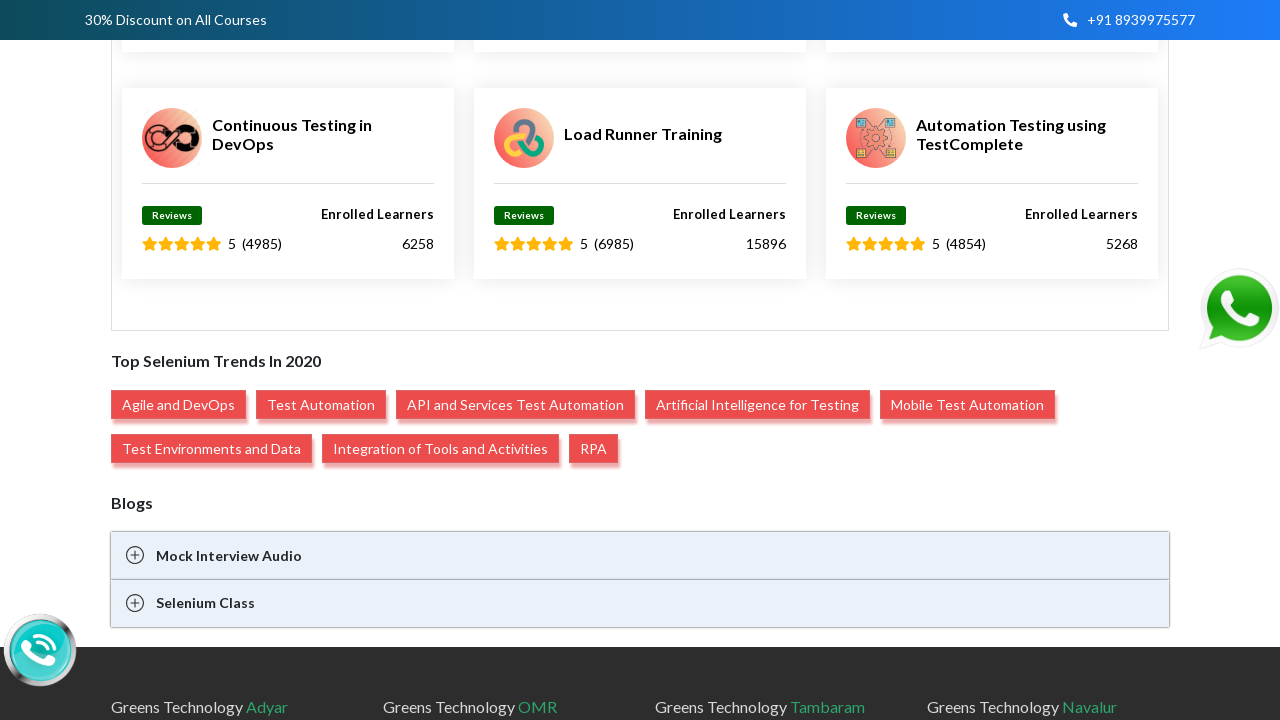

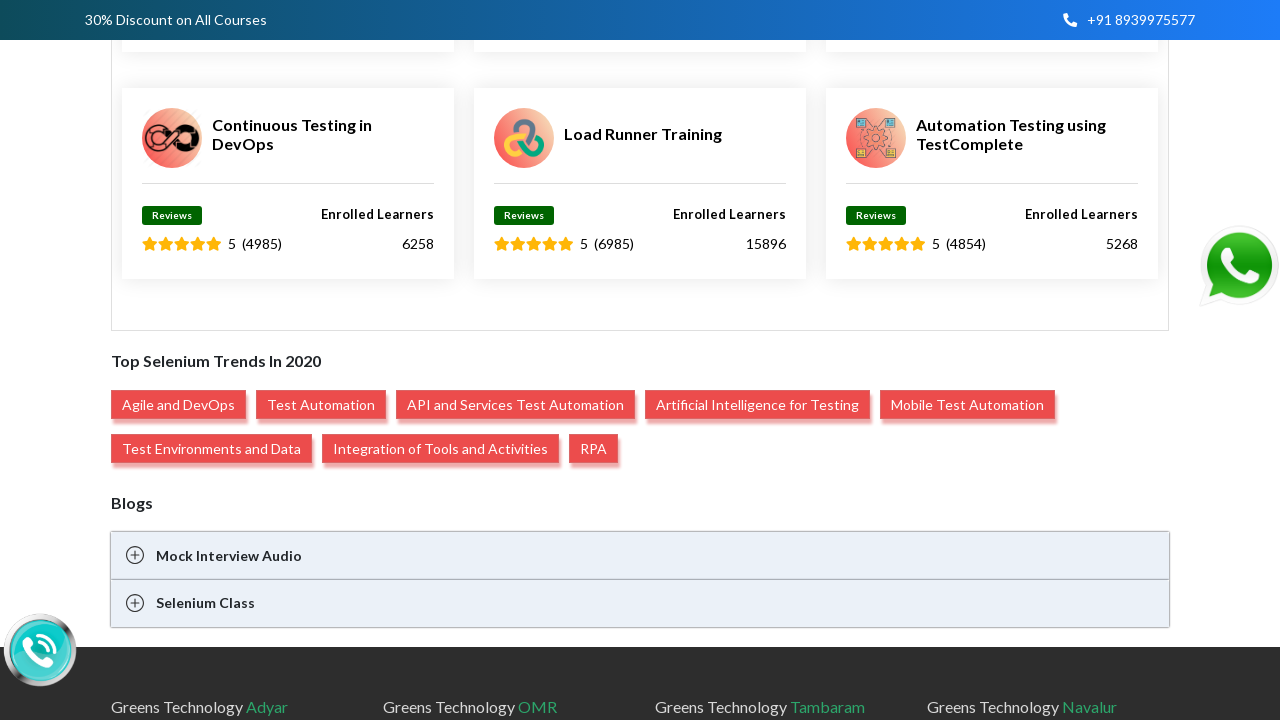